Tests multi-window functionality by opening a new browser window, navigating to a different page to retrieve a course name, then switching back to the parent window and entering that course name into a form field

Starting URL: https://rahulshettyacademy.com/angularpractice/

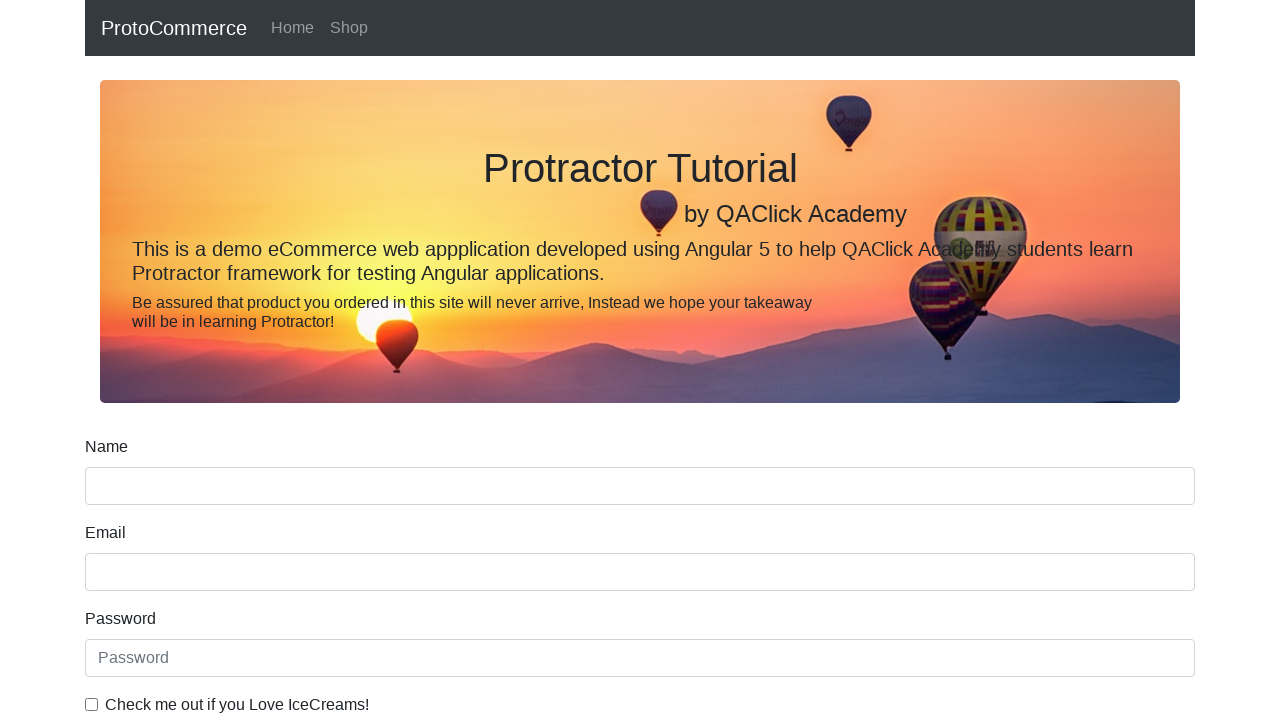

Opened a new browser window/tab
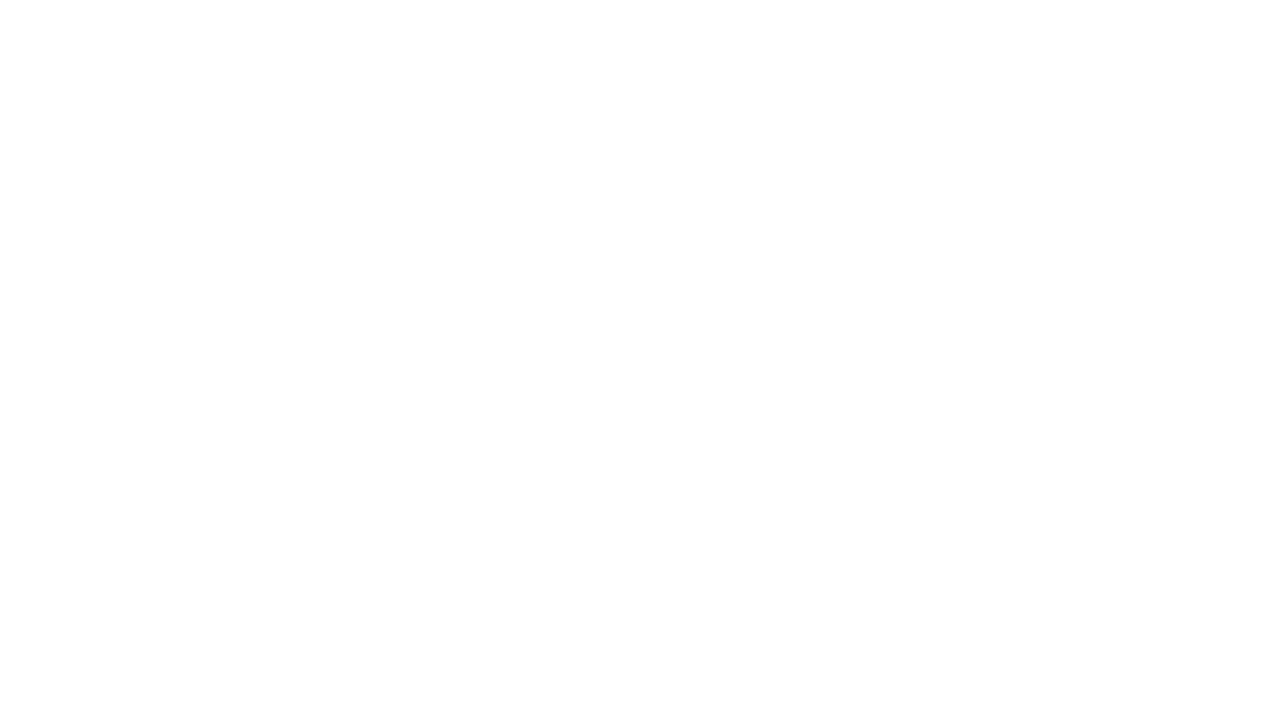

Navigated new window to https://rahulshettyacademy.com/
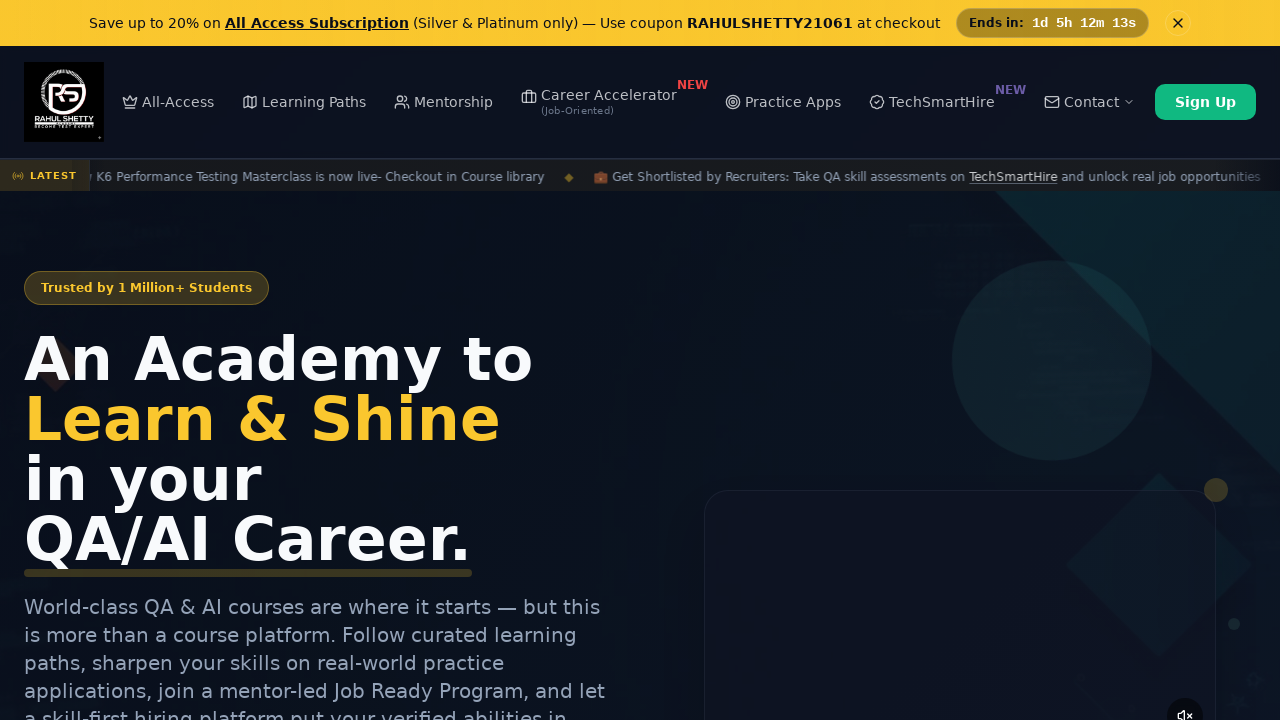

Course links loaded on the page
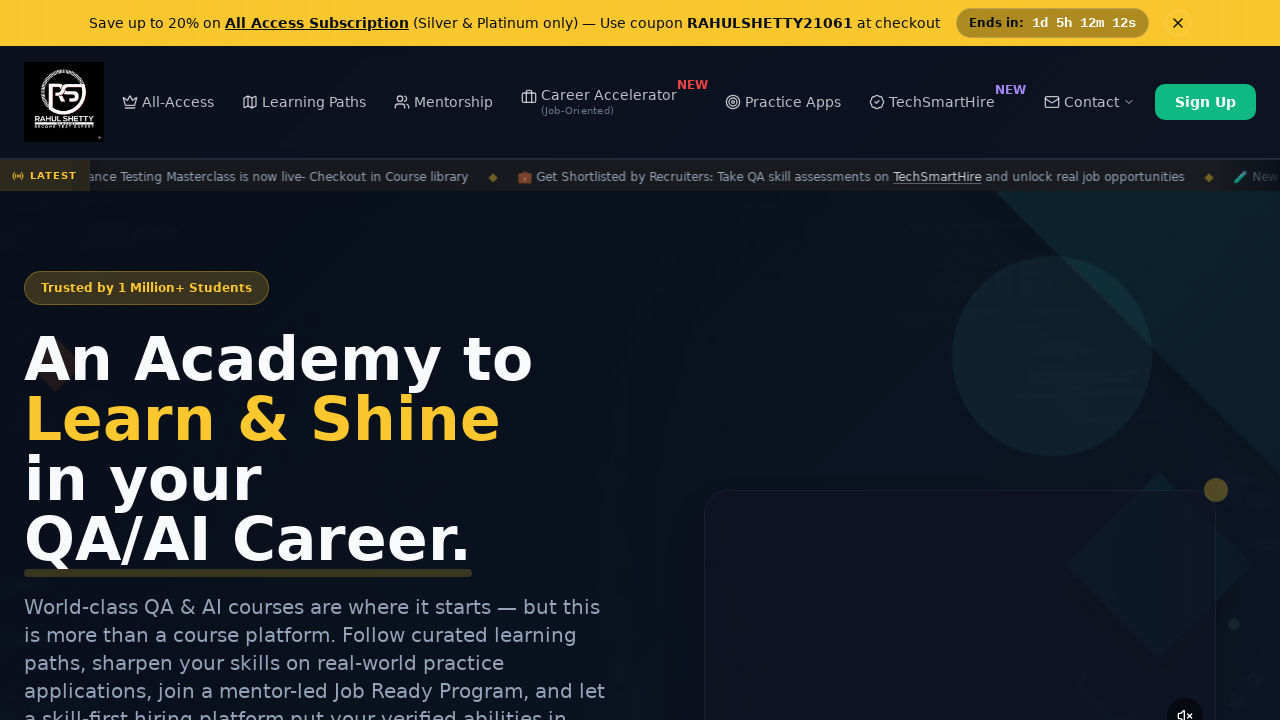

Located all course links on the page
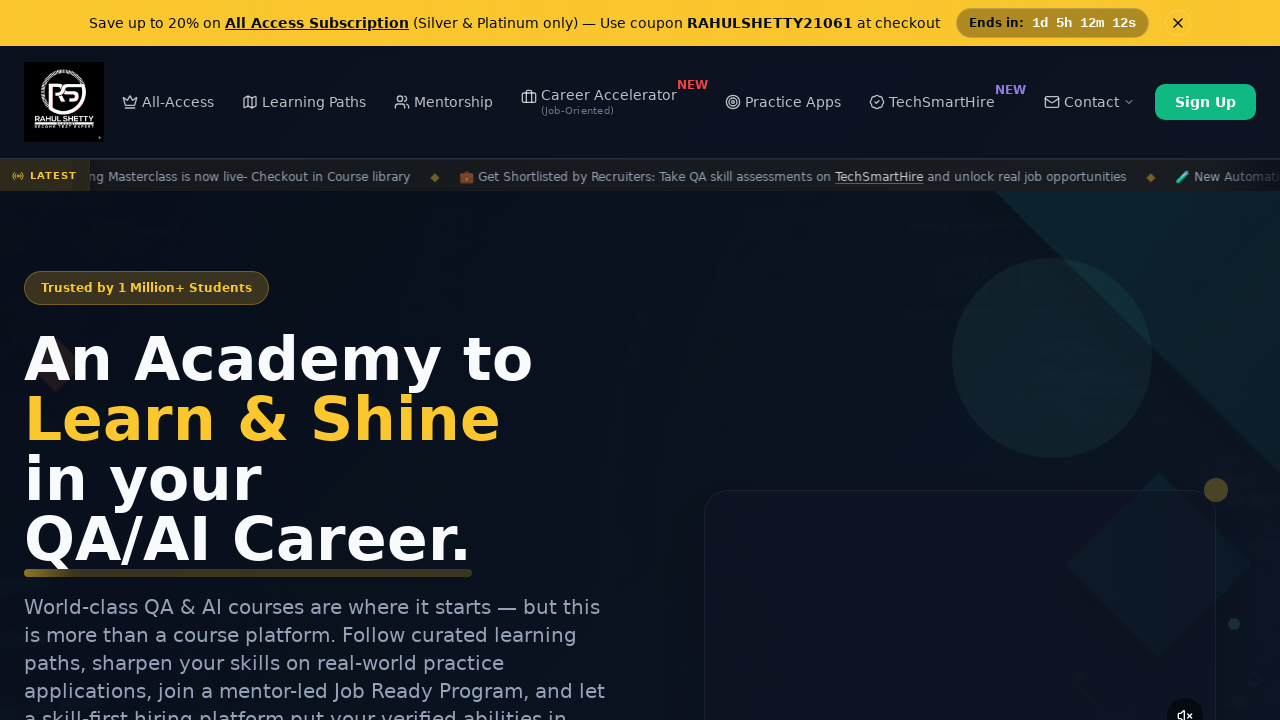

Retrieved second course name: Playwright Testing
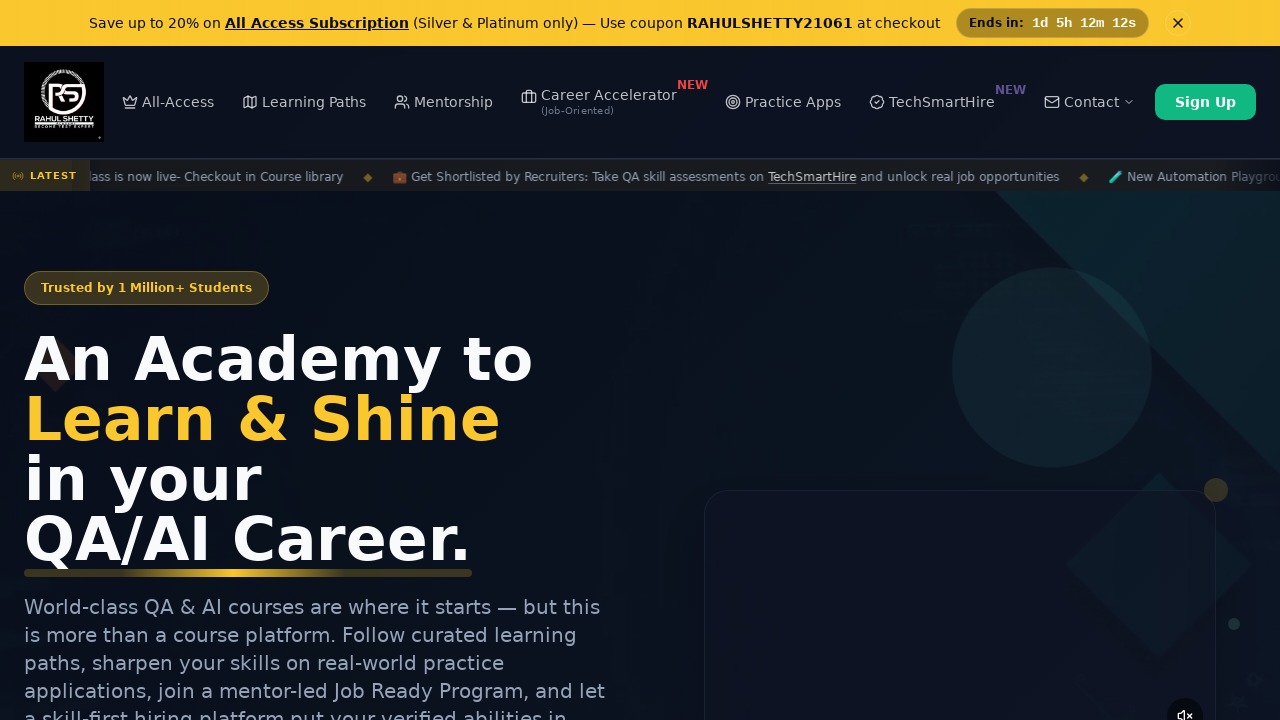

Switched back to parent window
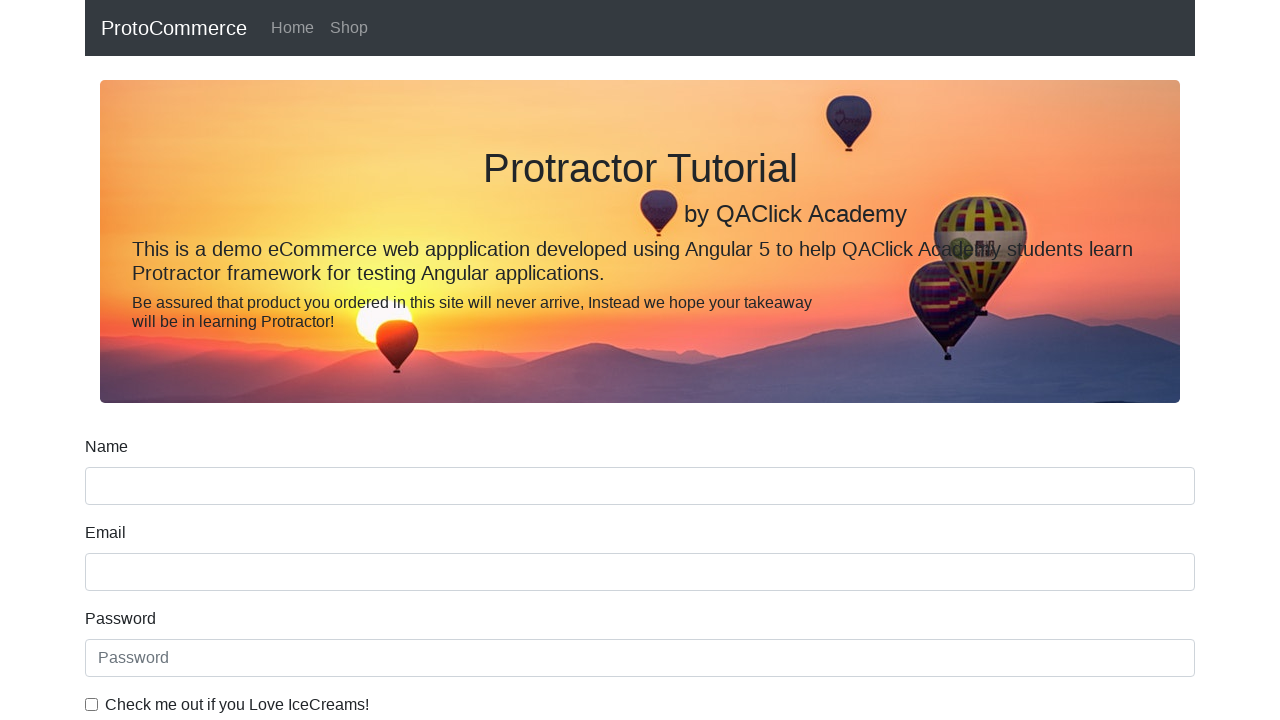

Filled name field with course name: Playwright Testing on input[name='name']
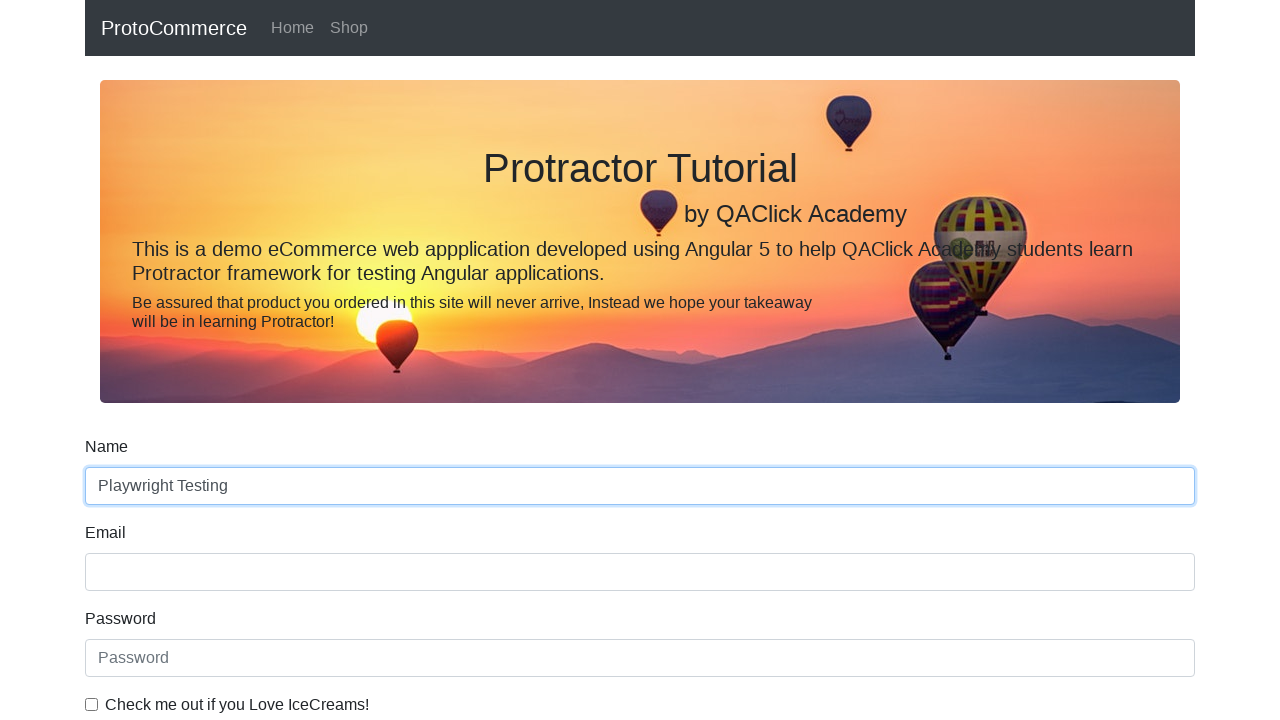

Closed the new browser window/tab
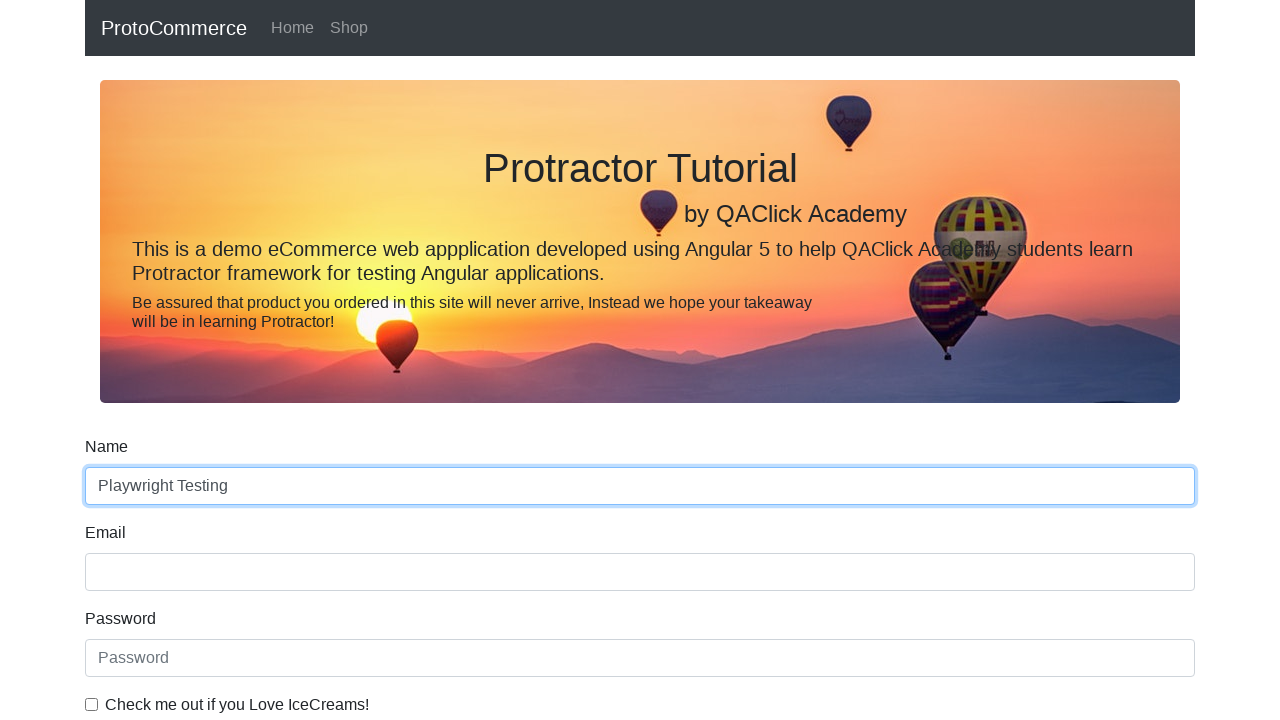

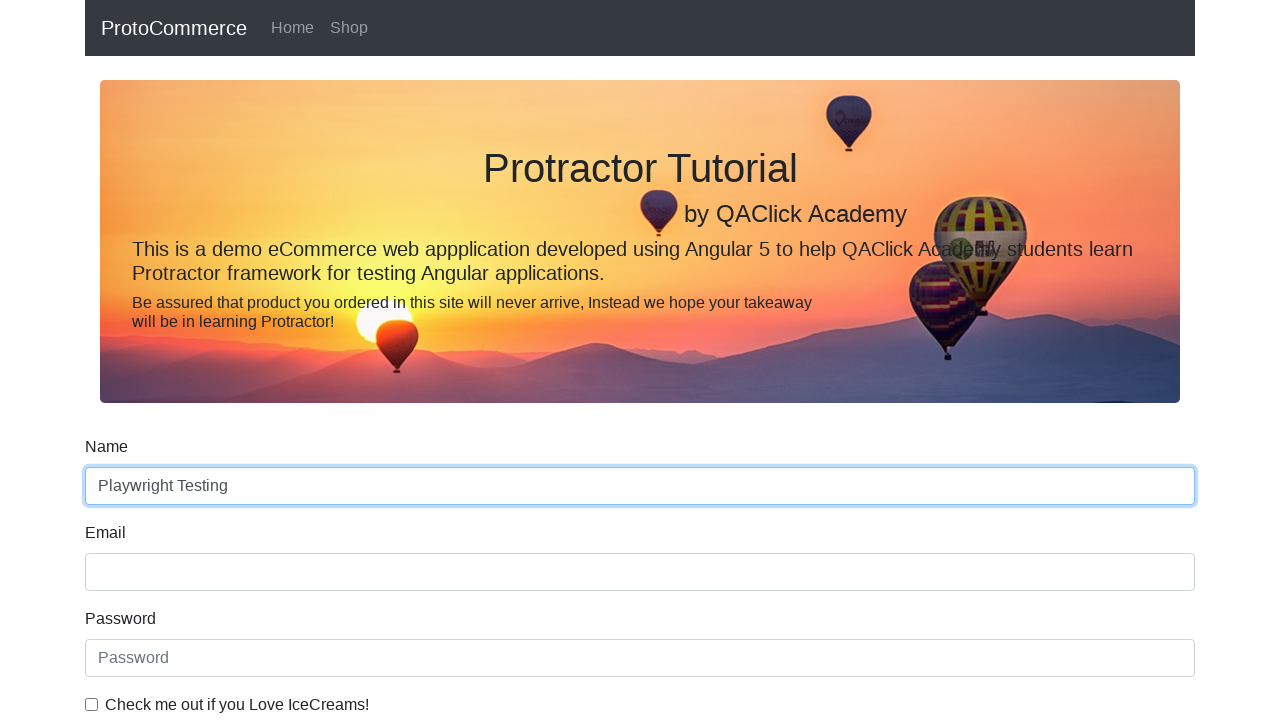